Tests checkbox functionality by iterating through checkboxes and clicking on a specific option (Option-2)

Starting URL: https://www.syntaxprojects.com/basic-checkbox-demo.php

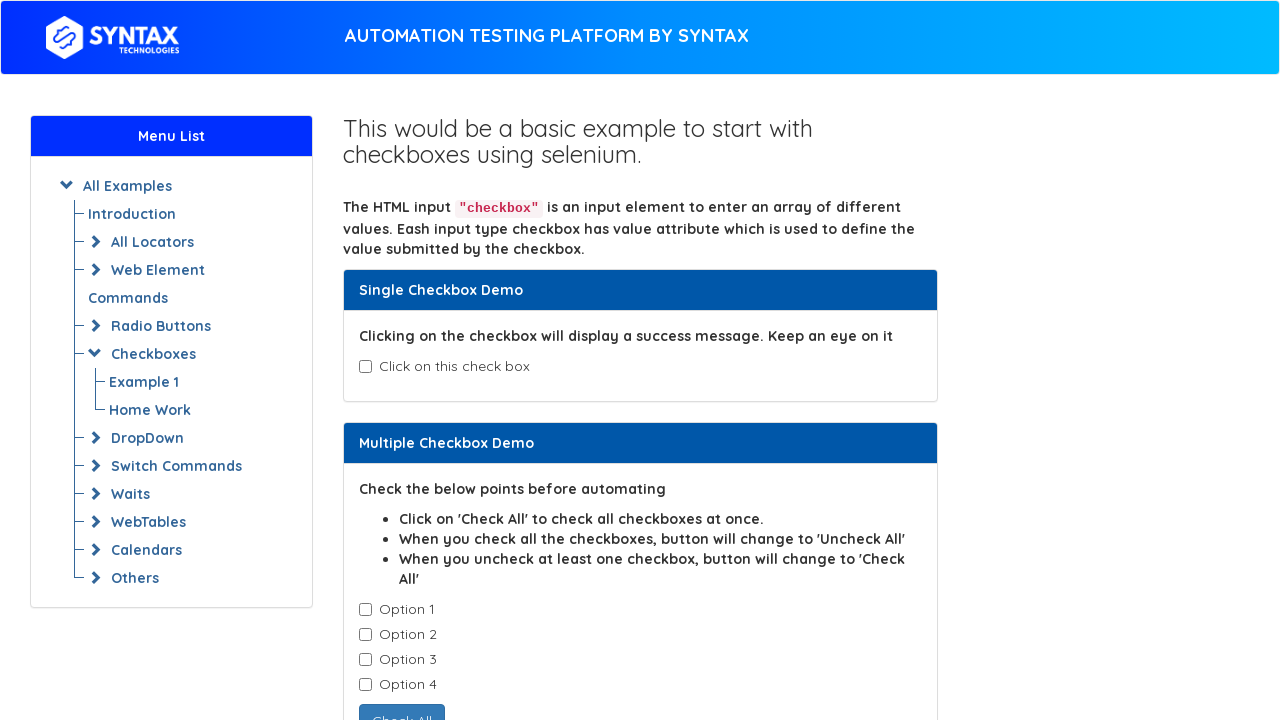

Waited for checkboxes to load
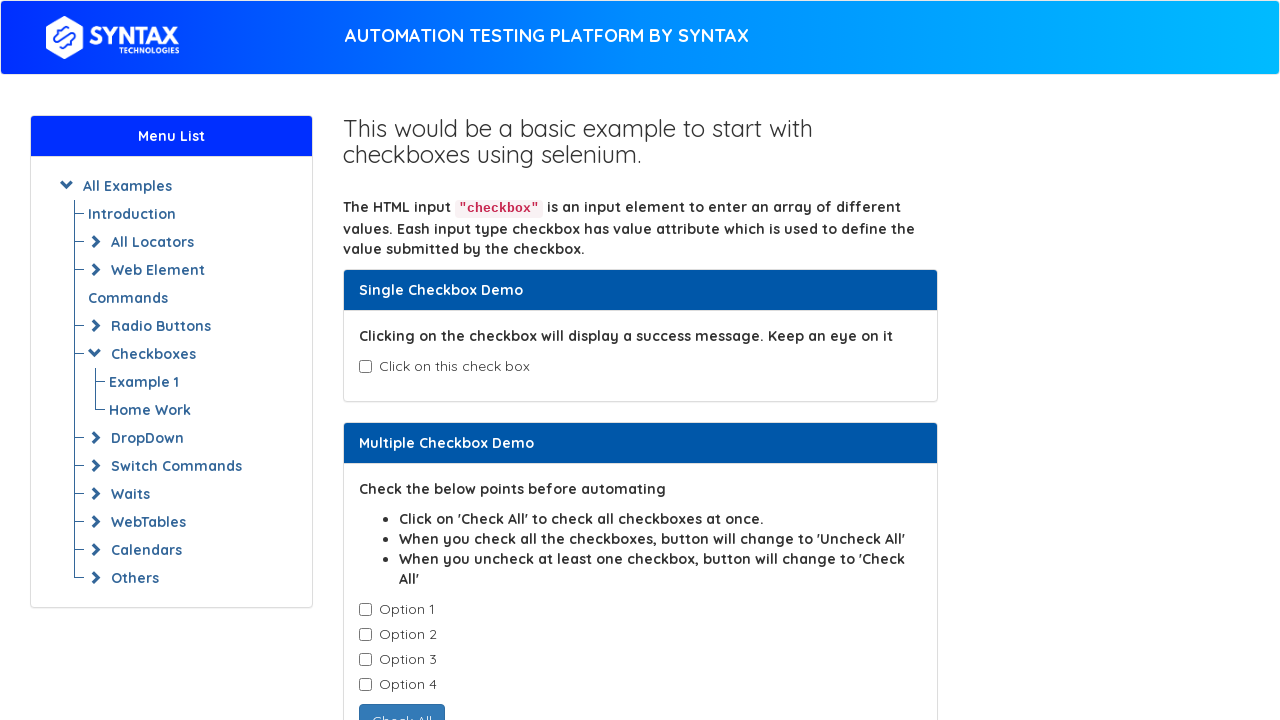

Located all checkboxes with class cb1-element
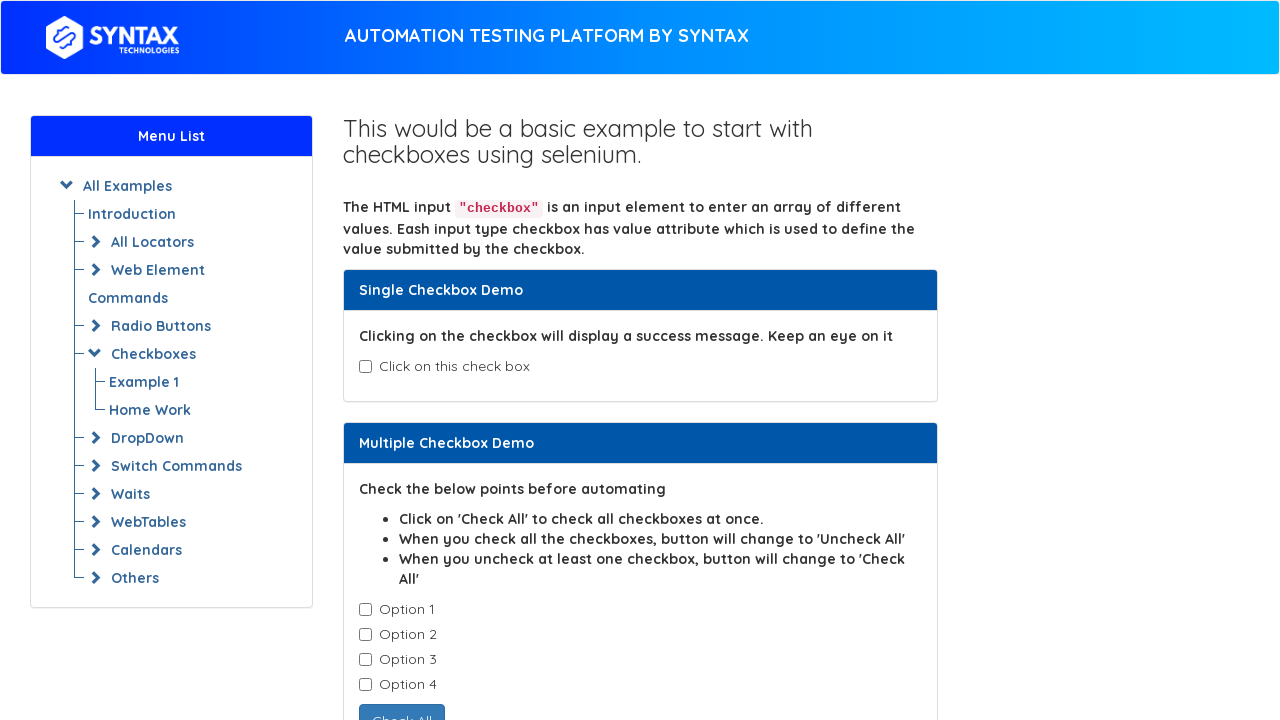

Found 4 checkboxes on the page
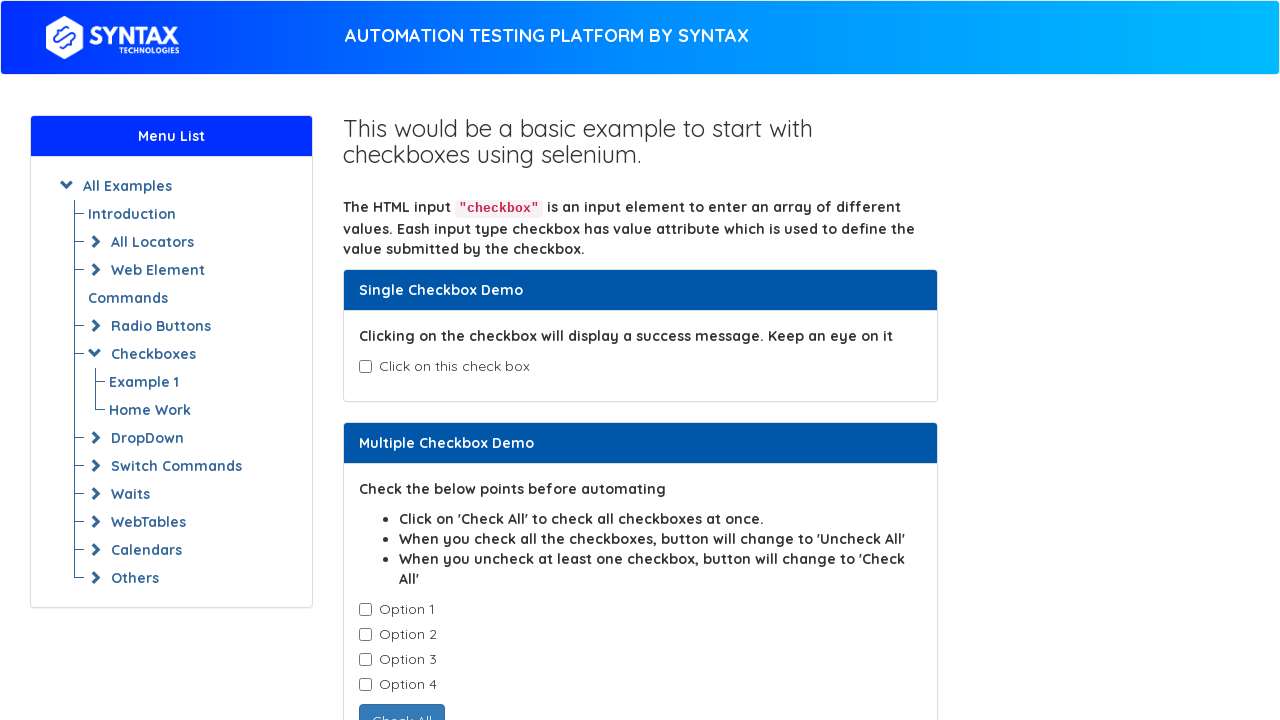

Selected checkbox at index 0
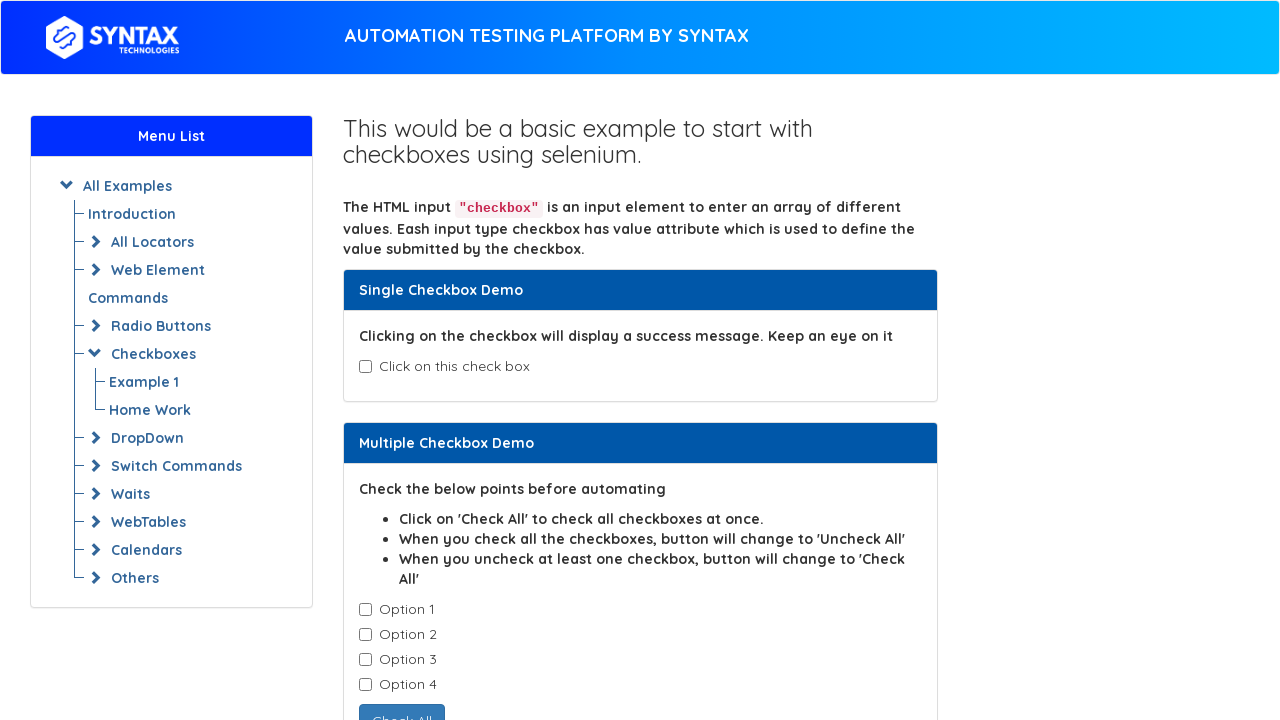

Retrieved checkbox value: Option-1
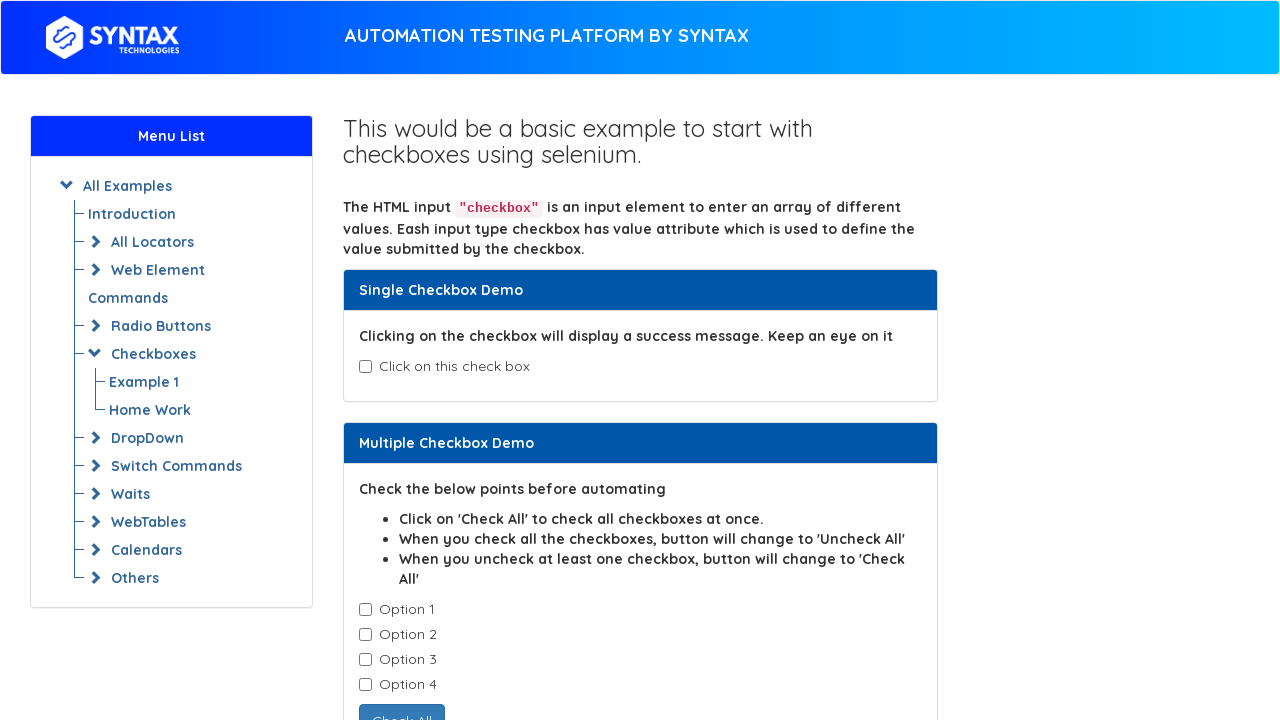

Selected checkbox at index 1
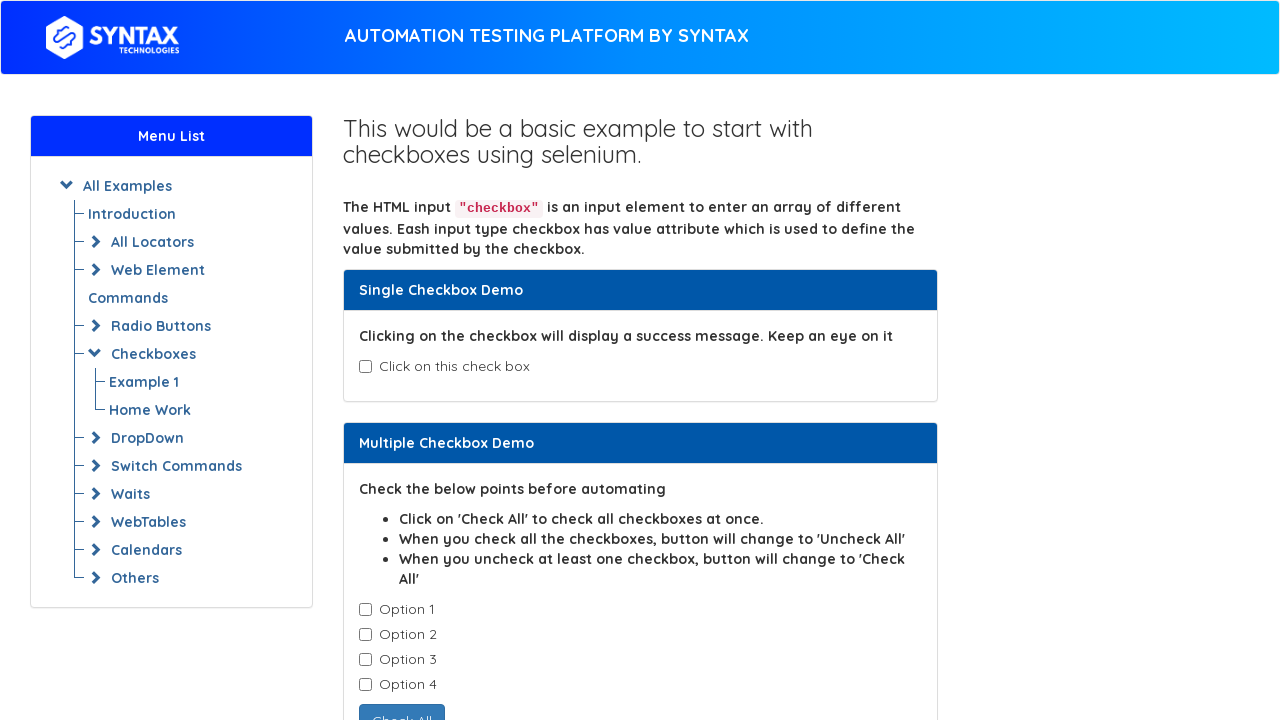

Retrieved checkbox value: Option-2
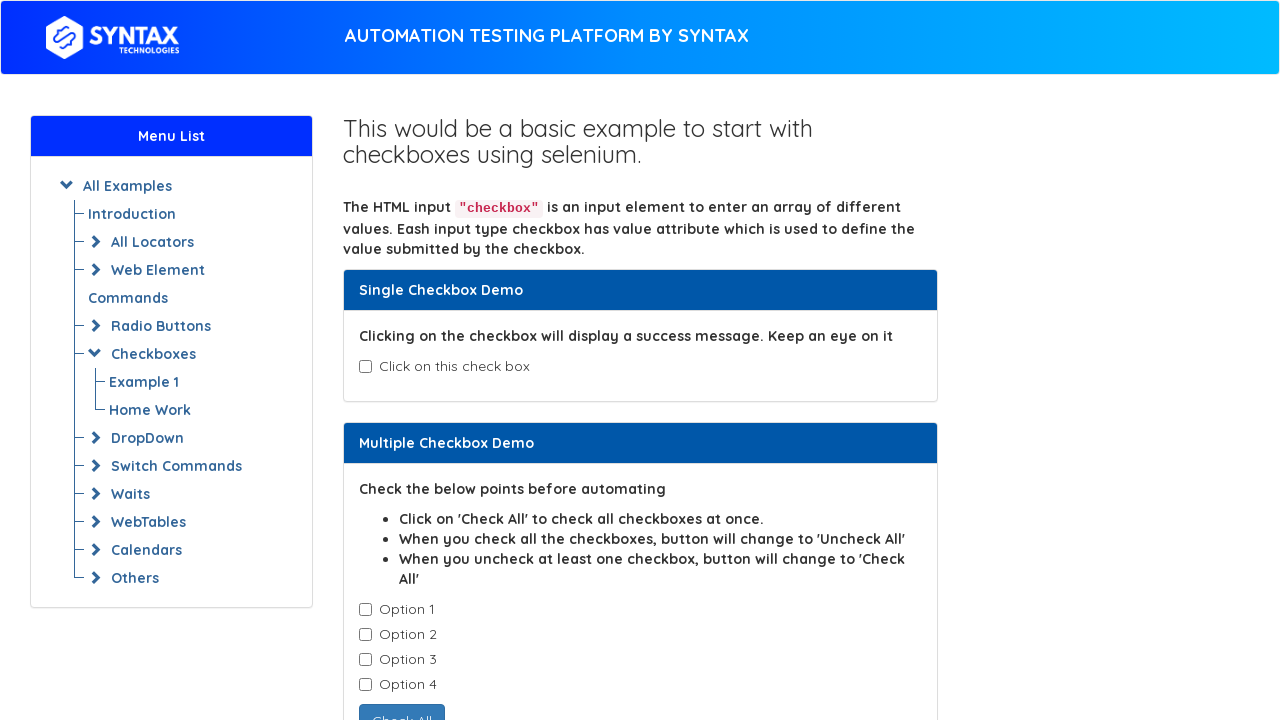

Clicked on Option-2 checkbox at (365, 635) on input.cb1-element >> nth=1
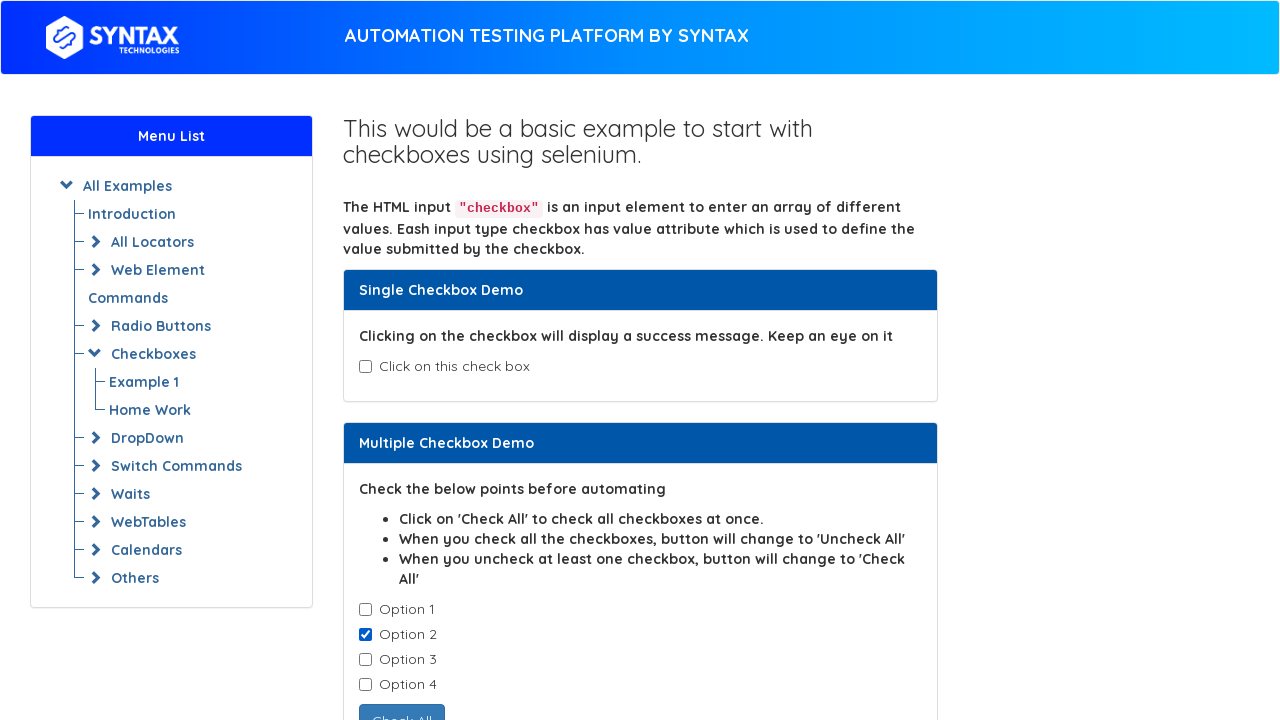

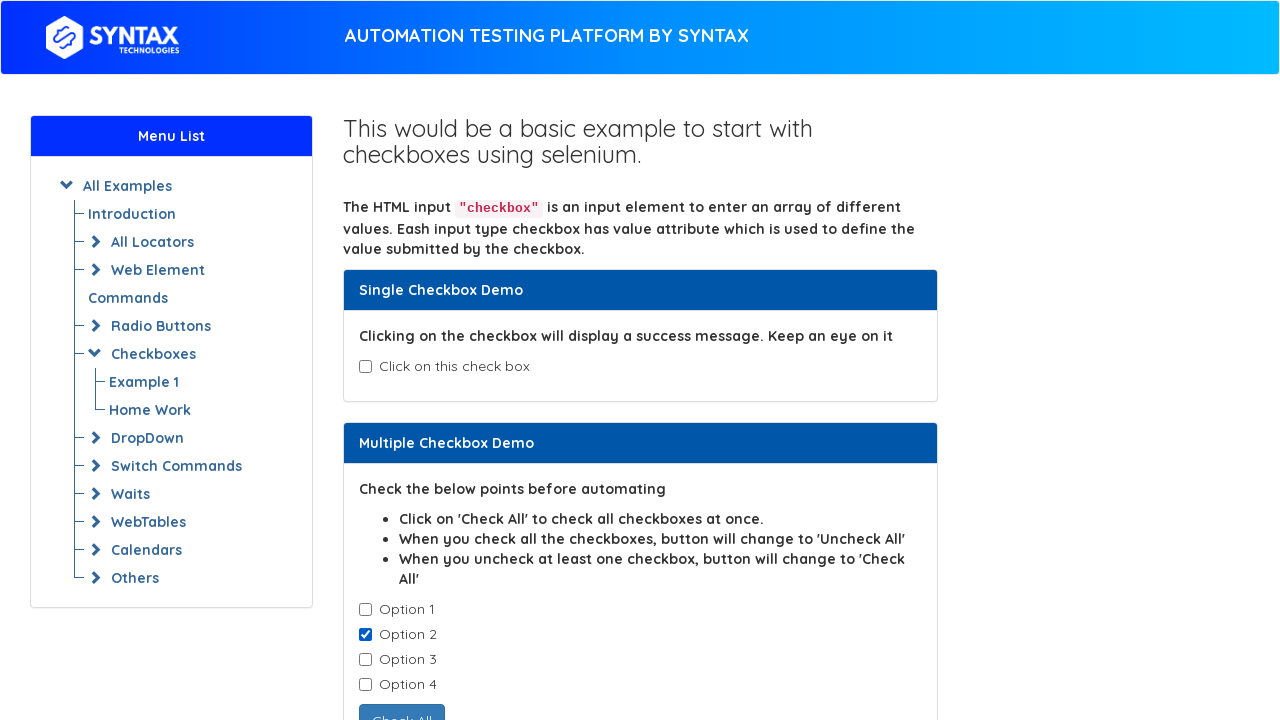